Verifies that static assets (manifest.json, sw.js, version.json) are accessible on the frontend server

Starting URL: https://frontend-dot-salesappfkt.as.r.appspot.com/manifest.json

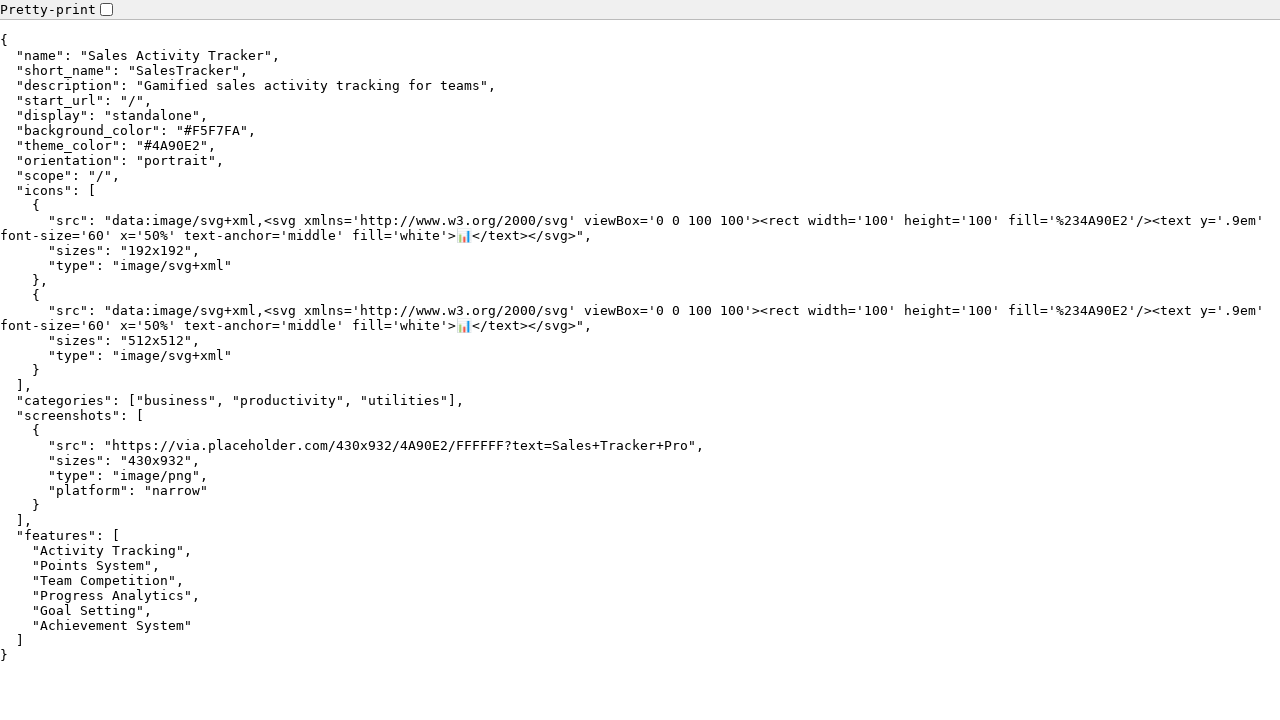

Waited for manifest.json page to fully load
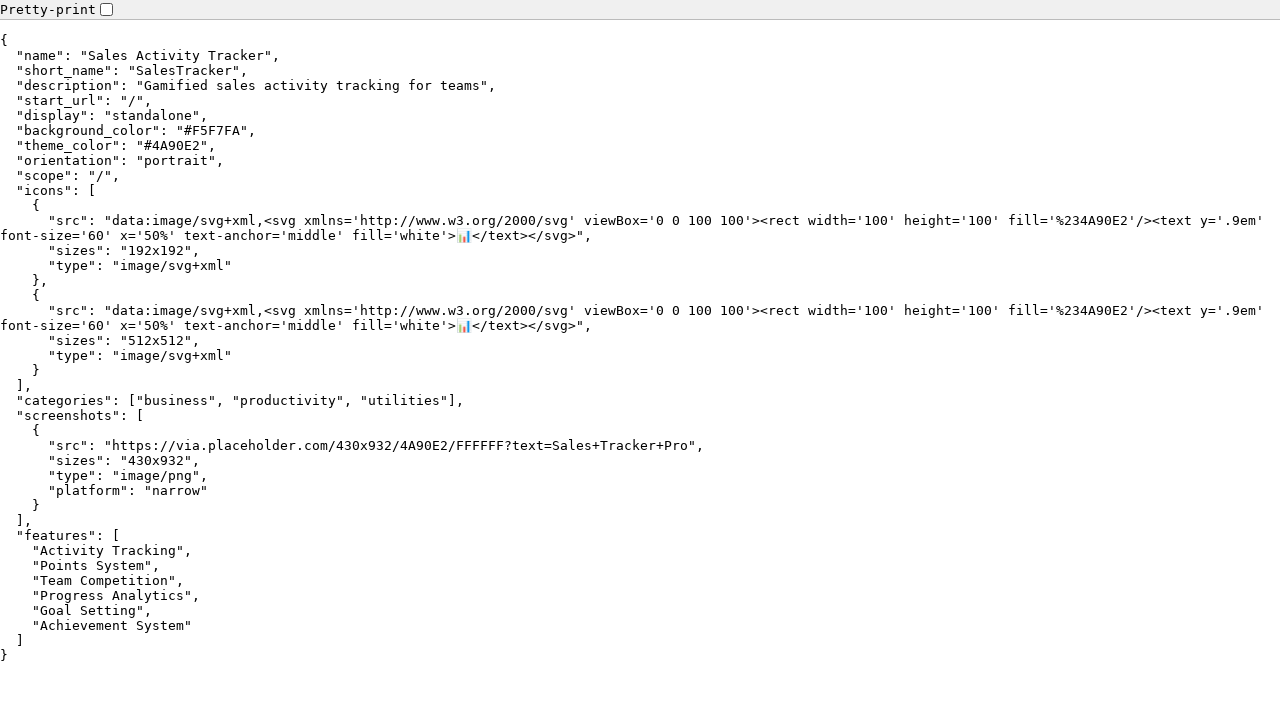

Navigated to sw.js static asset
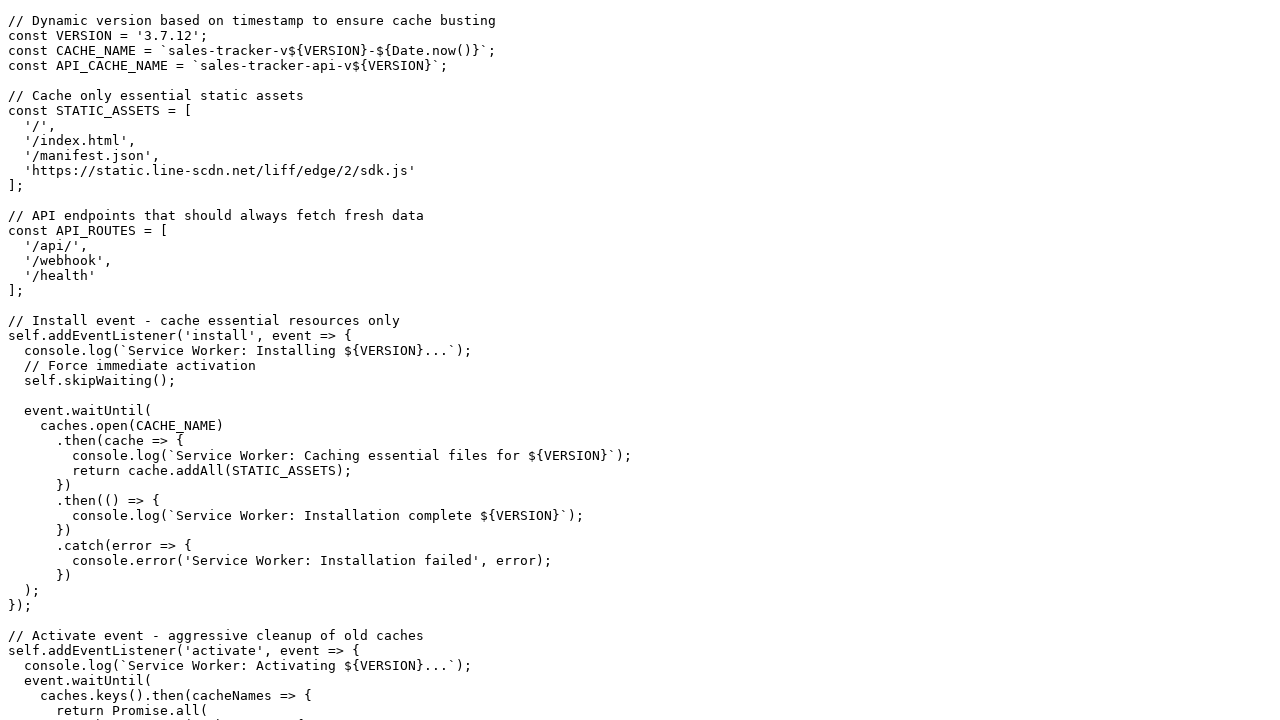

Waited for sw.js page to fully load
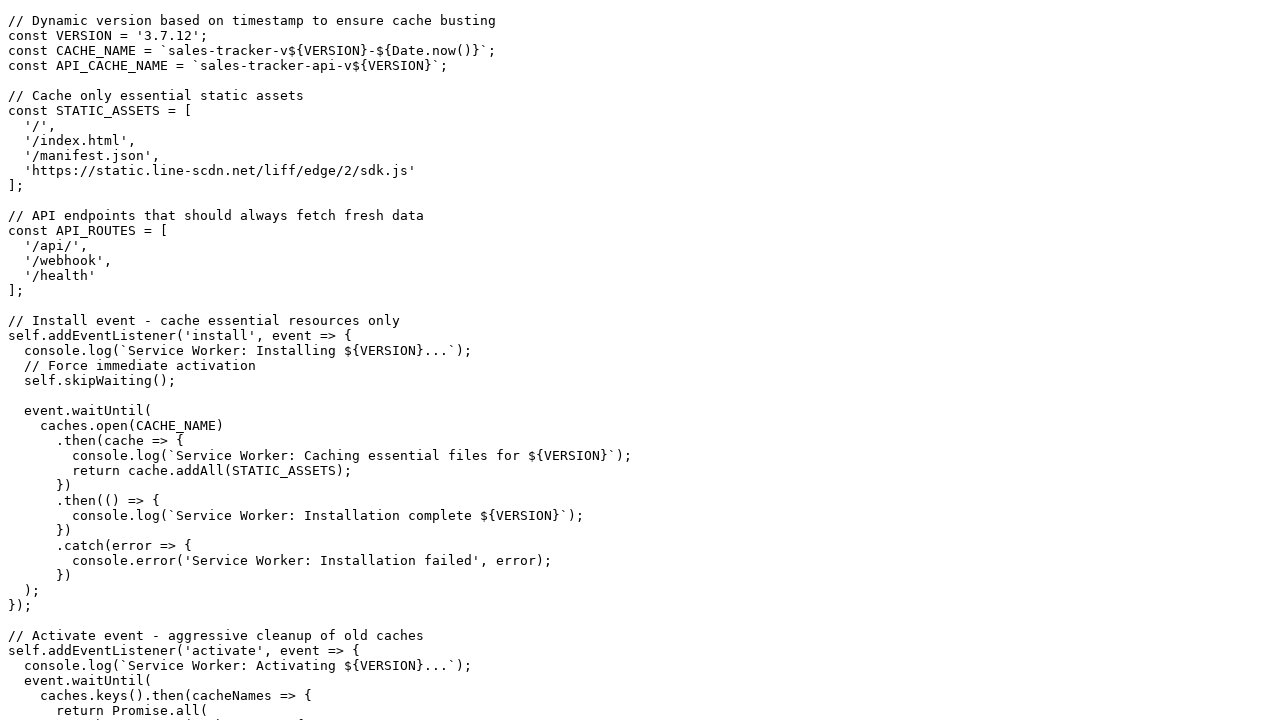

Navigated to version.json static asset
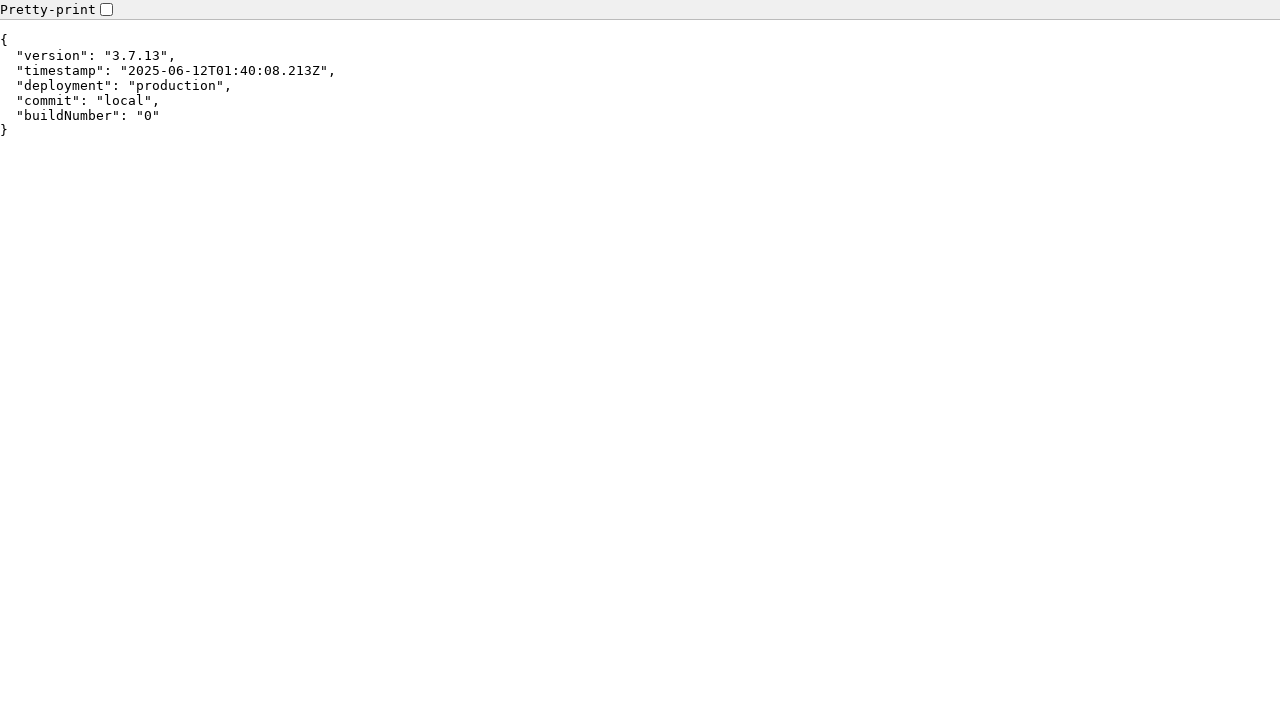

Waited for version.json page to fully load
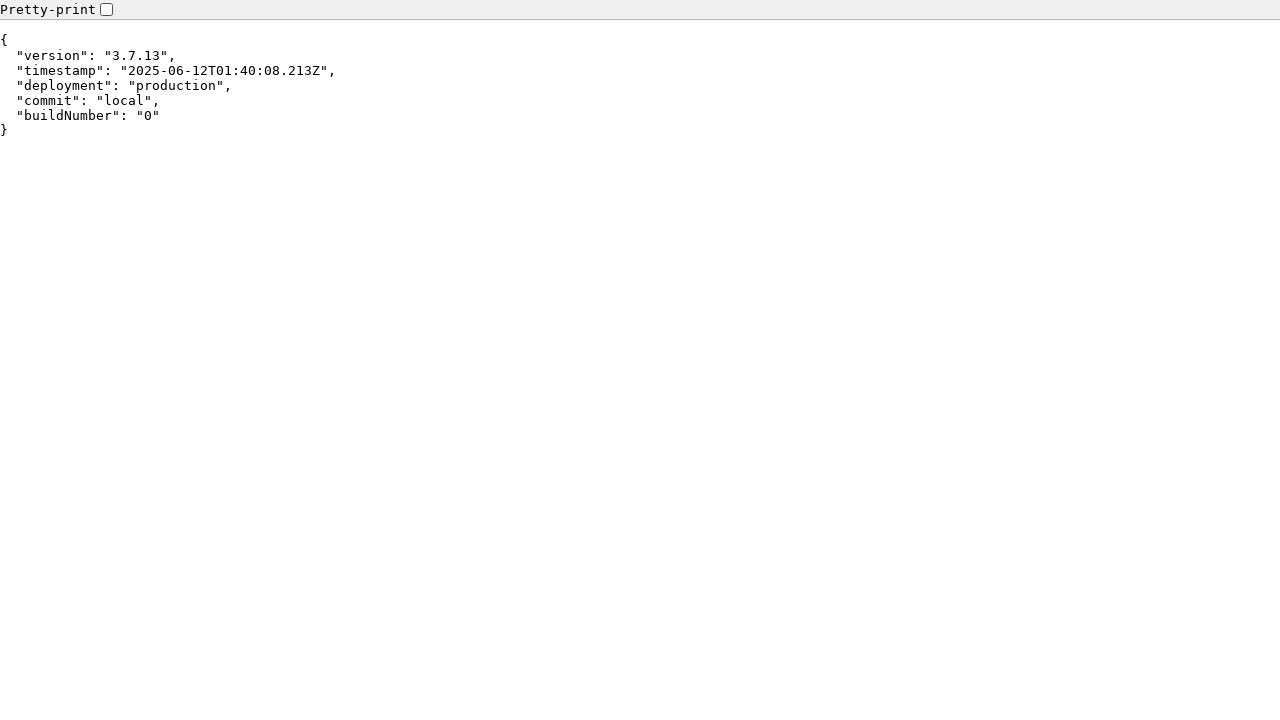

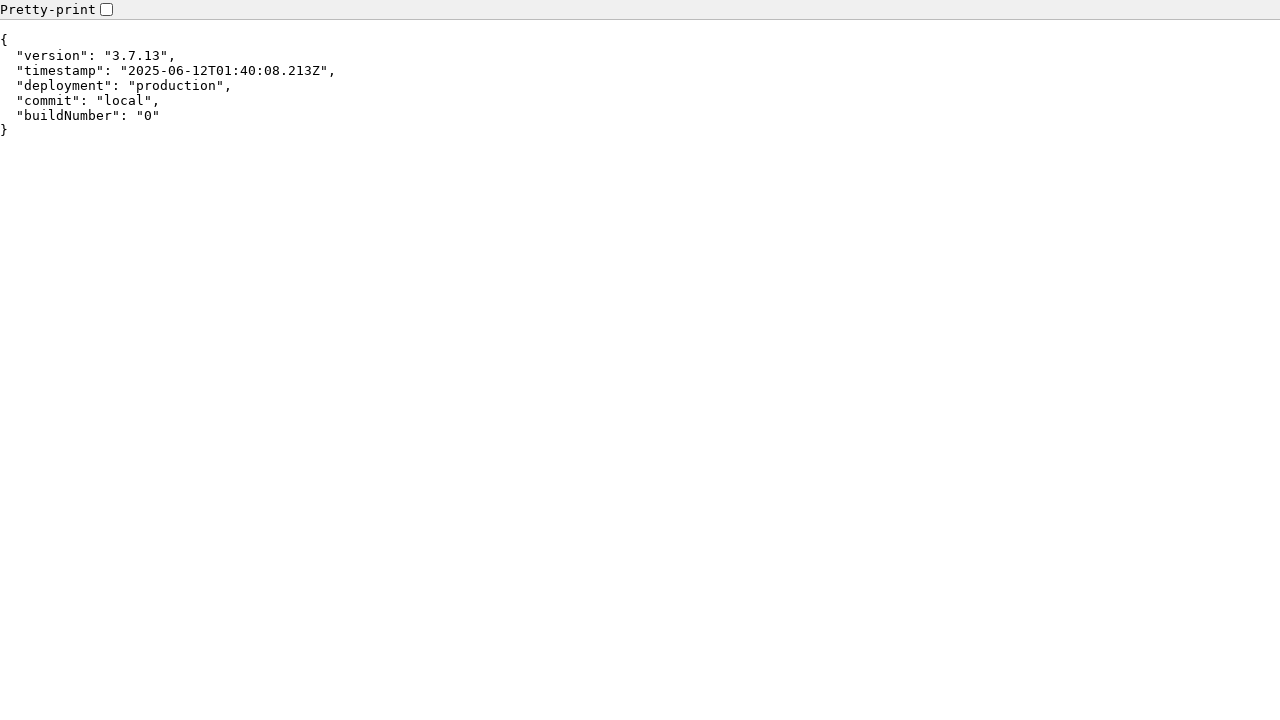